Tests dynamic page loading by clicking a Start button and waiting for a "Hello World" finish text to appear after a loading bar completes (element rendered after start).

Starting URL: http://the-internet.herokuapp.com/dynamic_loading/2

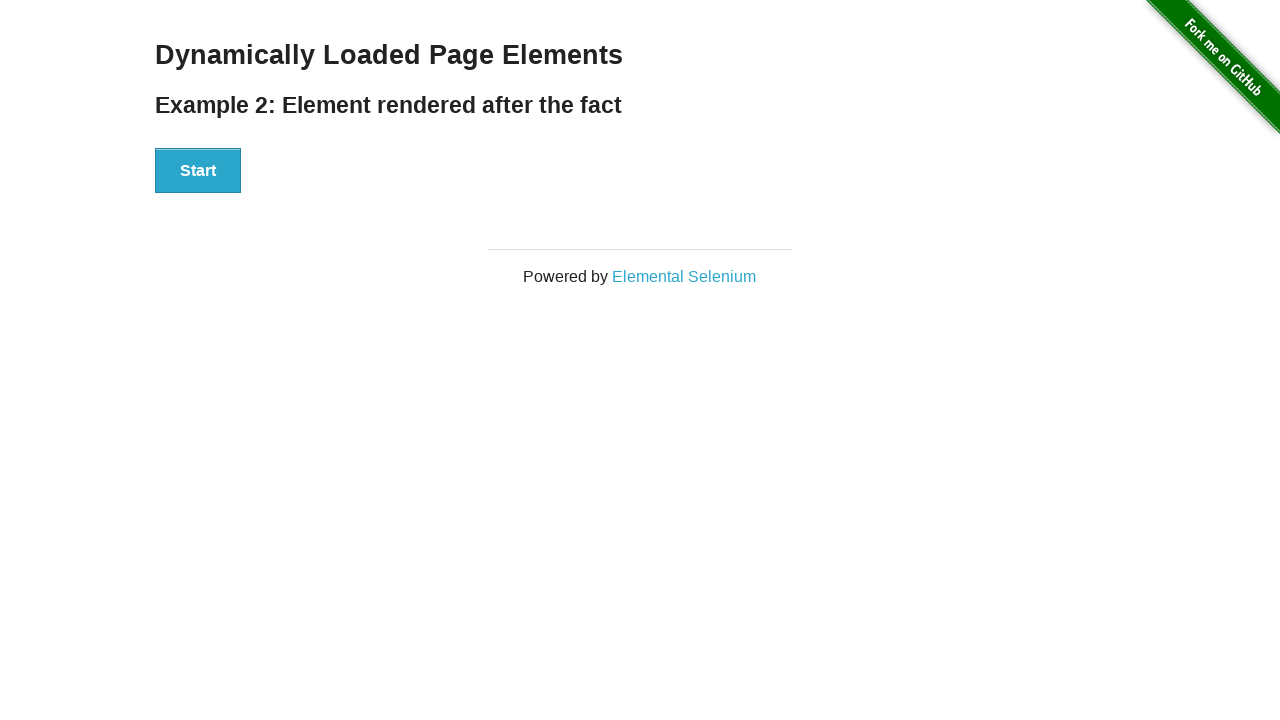

Clicked Start button to trigger dynamic loading at (198, 171) on #start button
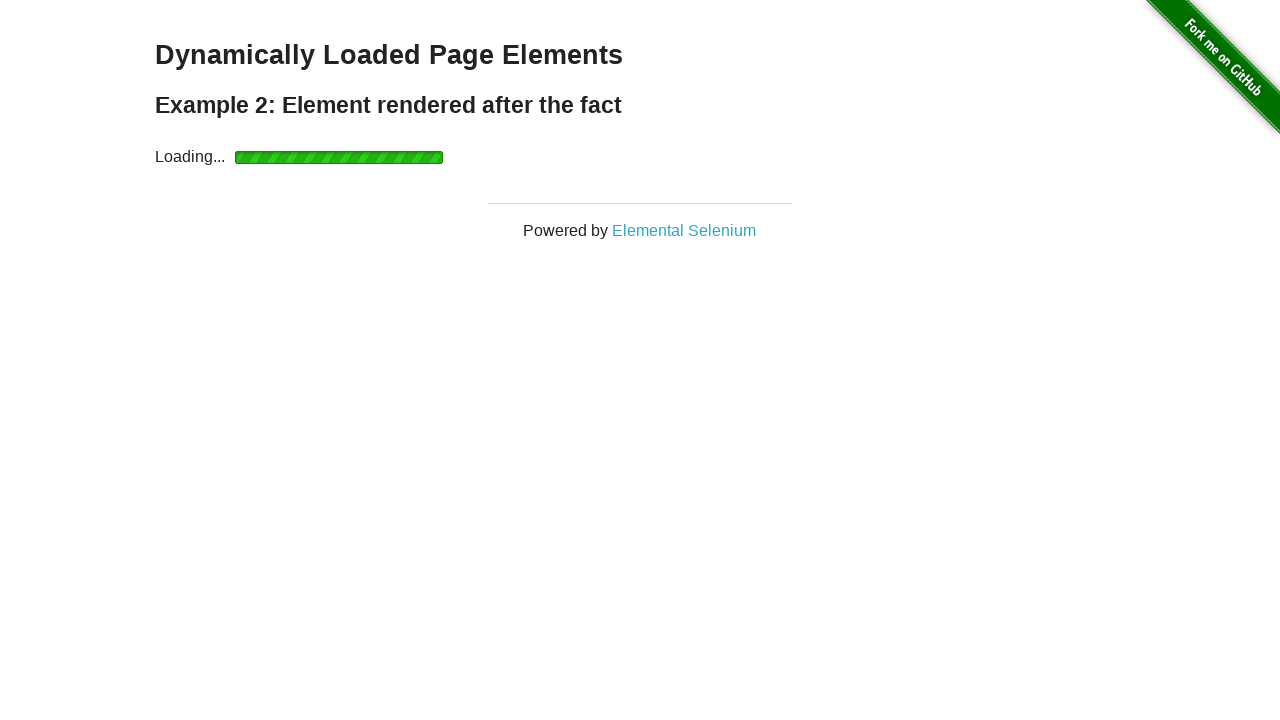

Loading completed and finish element appeared
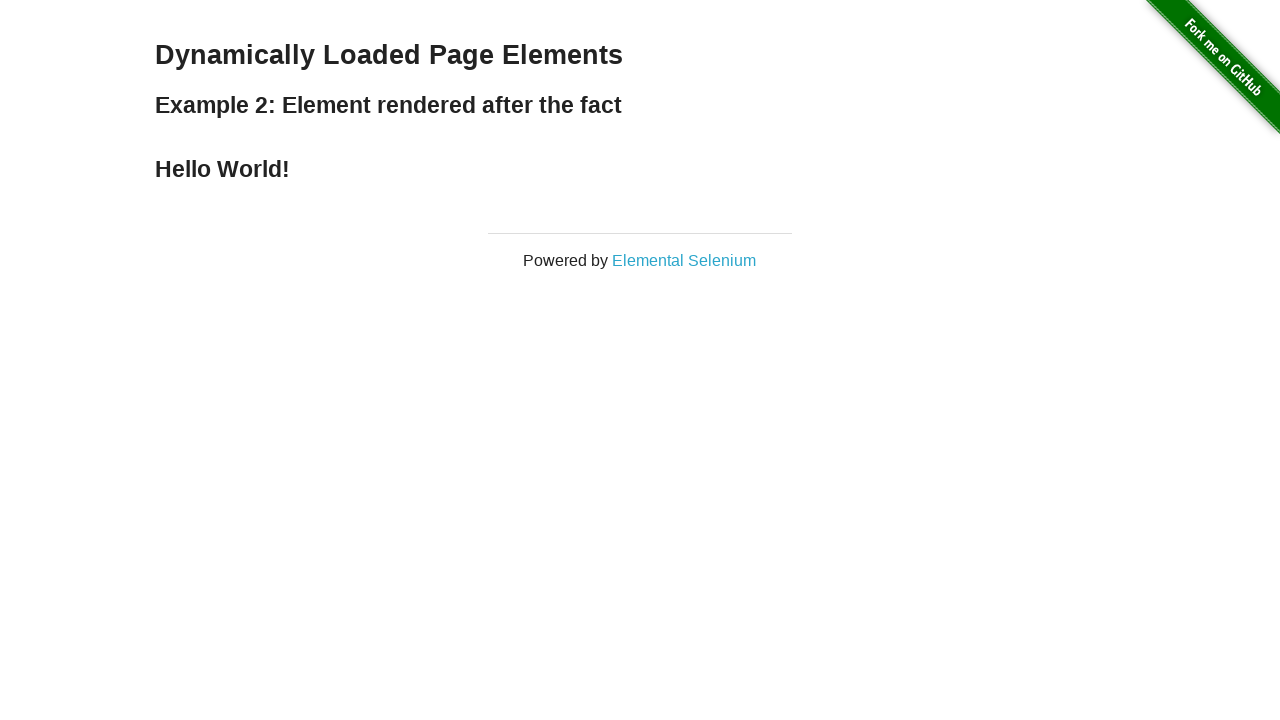

Verified that 'Hello World' finish text is visible
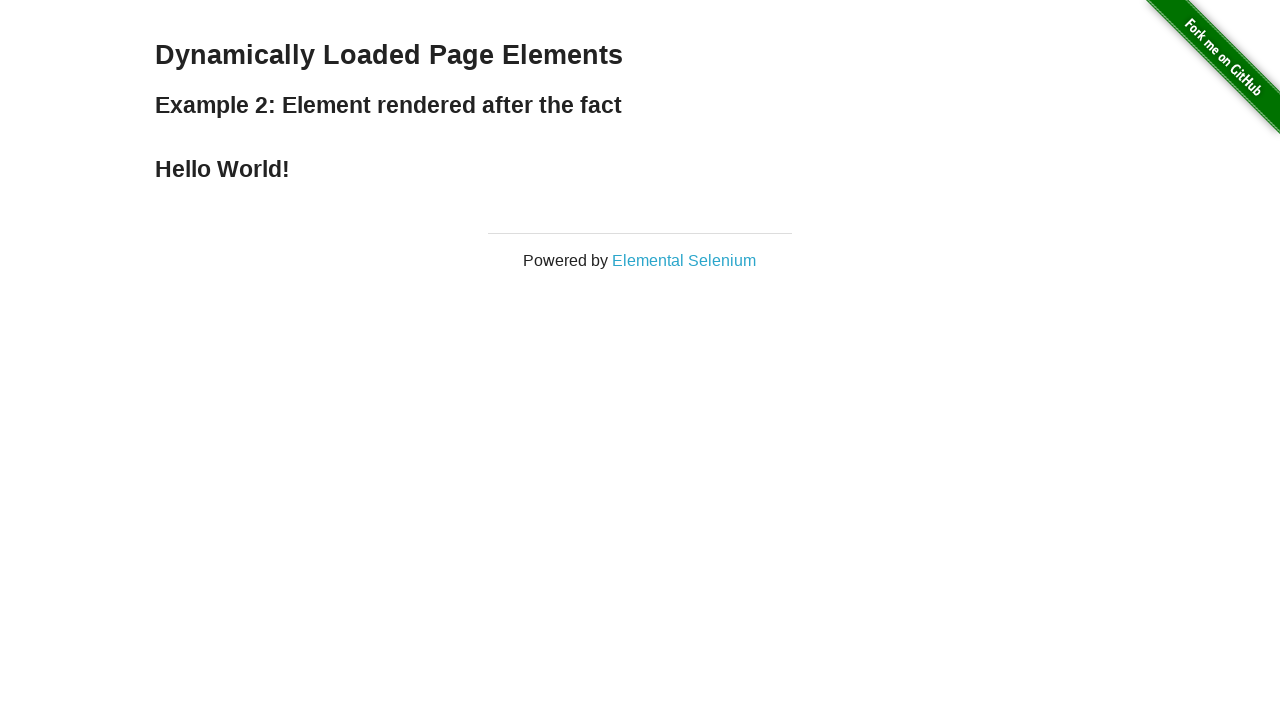

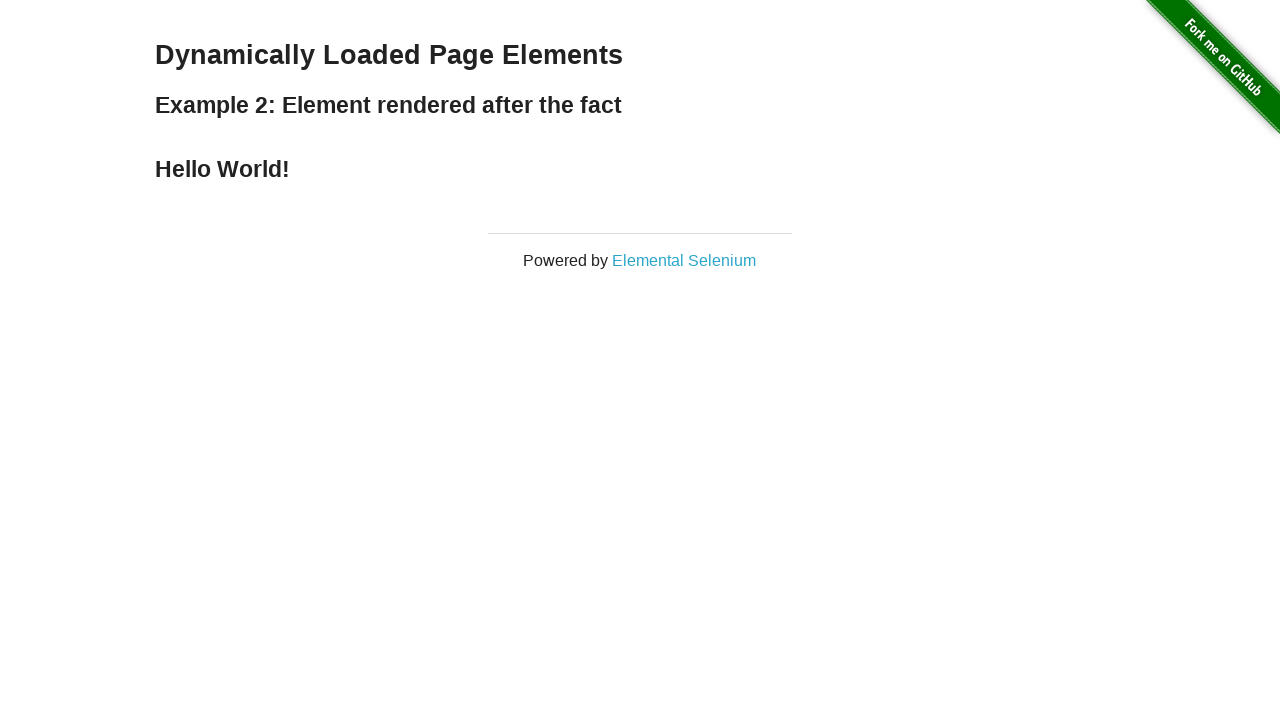